Tests iframe handling by switching to the first iframe on a w3schools tryit page and clicking the "Try it" button to trigger a JavaScript alert

Starting URL: https://www.w3schools.com/js/tryit.asp?filename=tryjs_alert

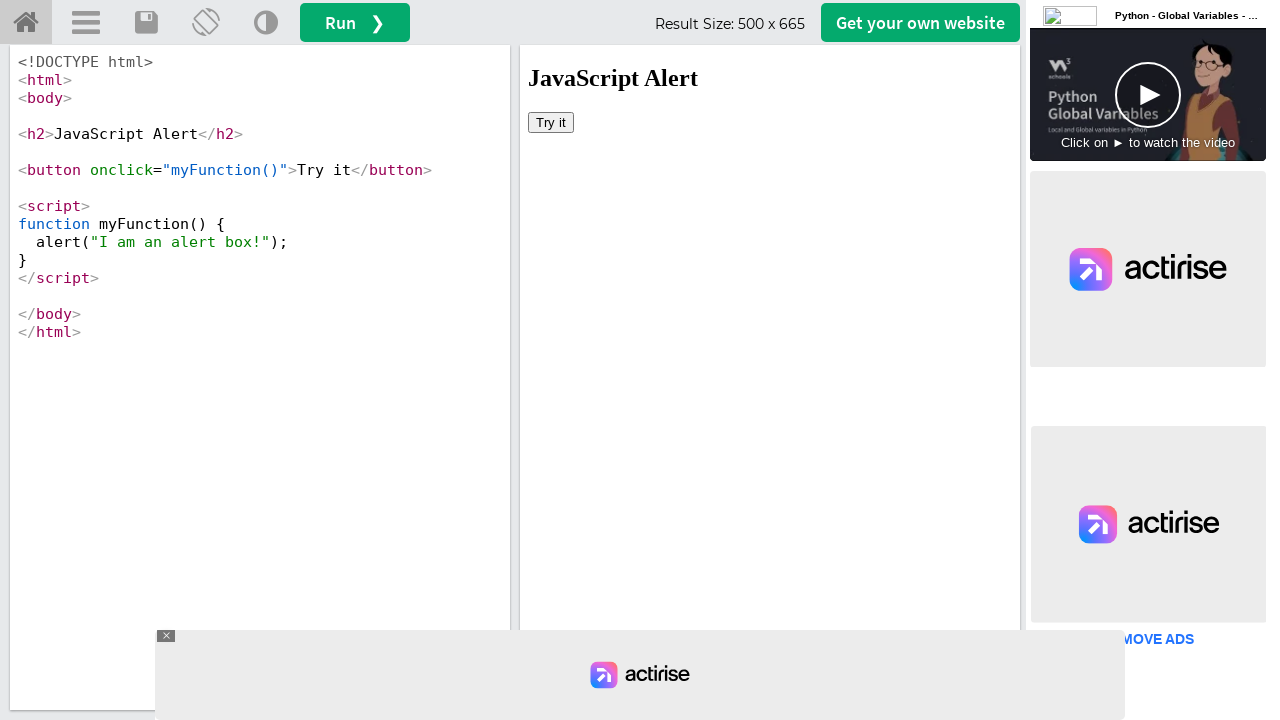

Located the first iframe on the w3schools tryit page
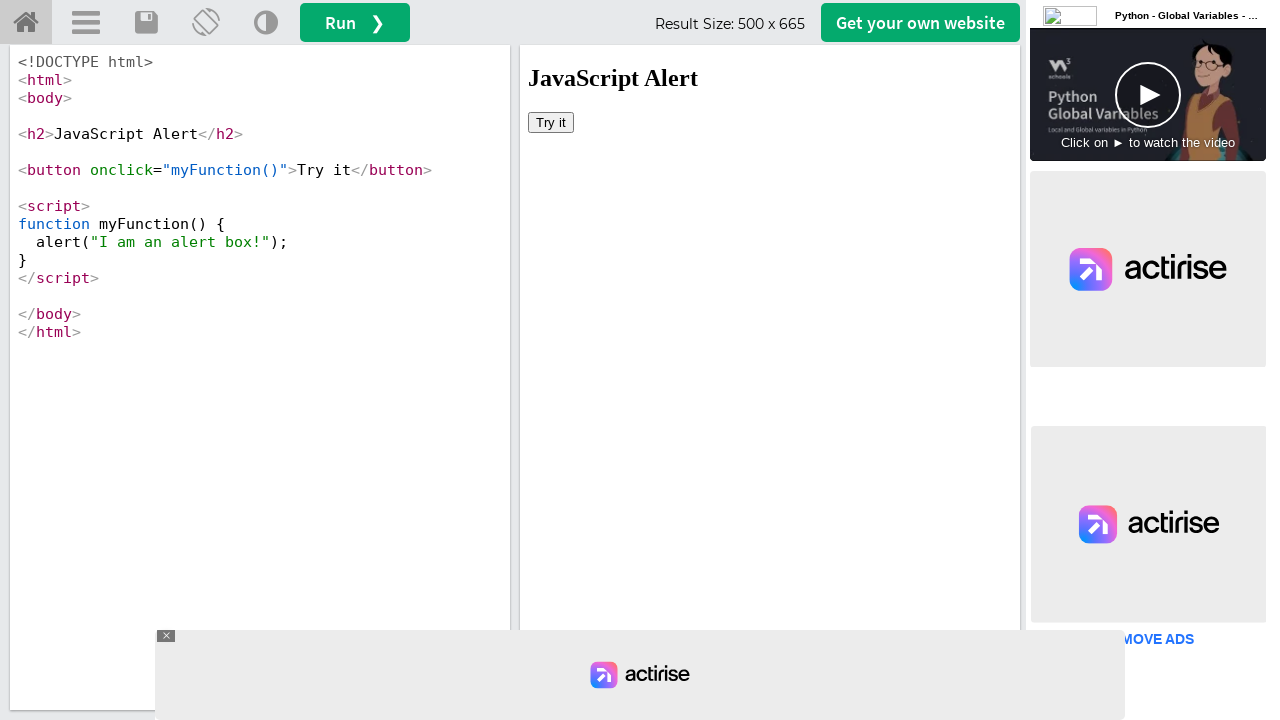

Clicked the 'Try it' button within the iframe at (551, 122) on iframe >> nth=0 >> internal:control=enter-frame >> xpath=//button[contains(text(
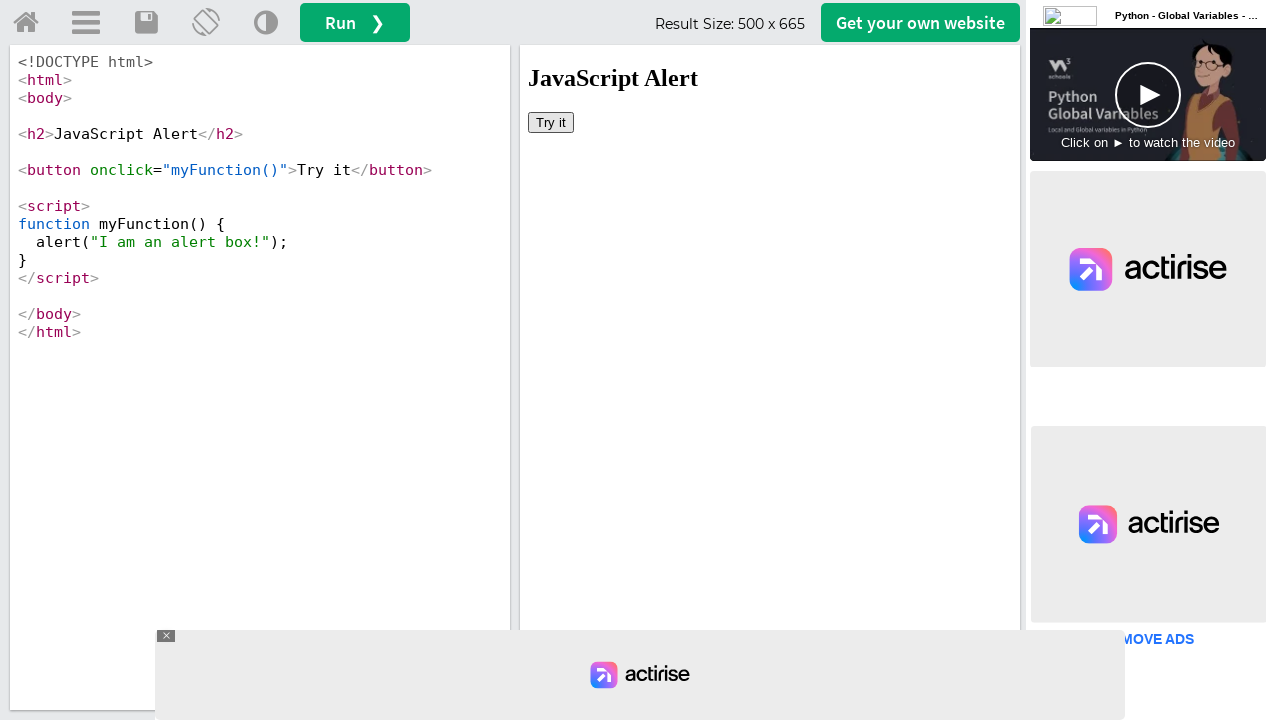

Set up dialog handler to accept JavaScript alert
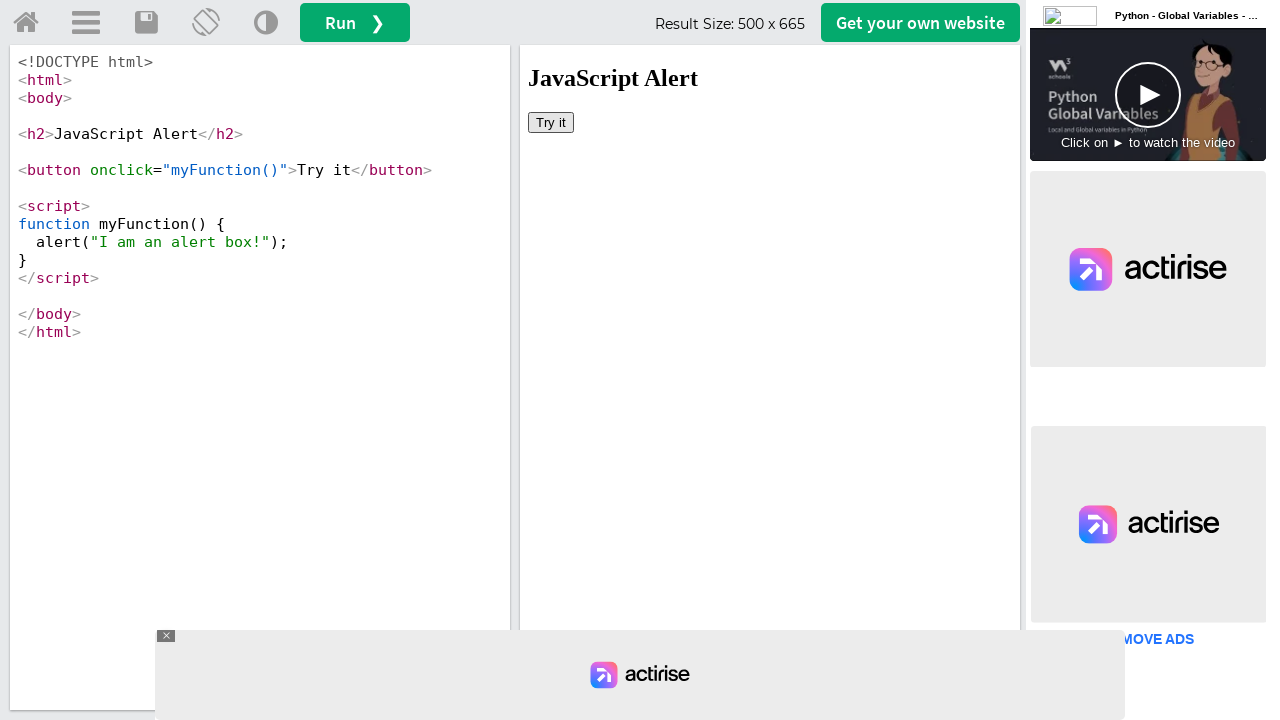

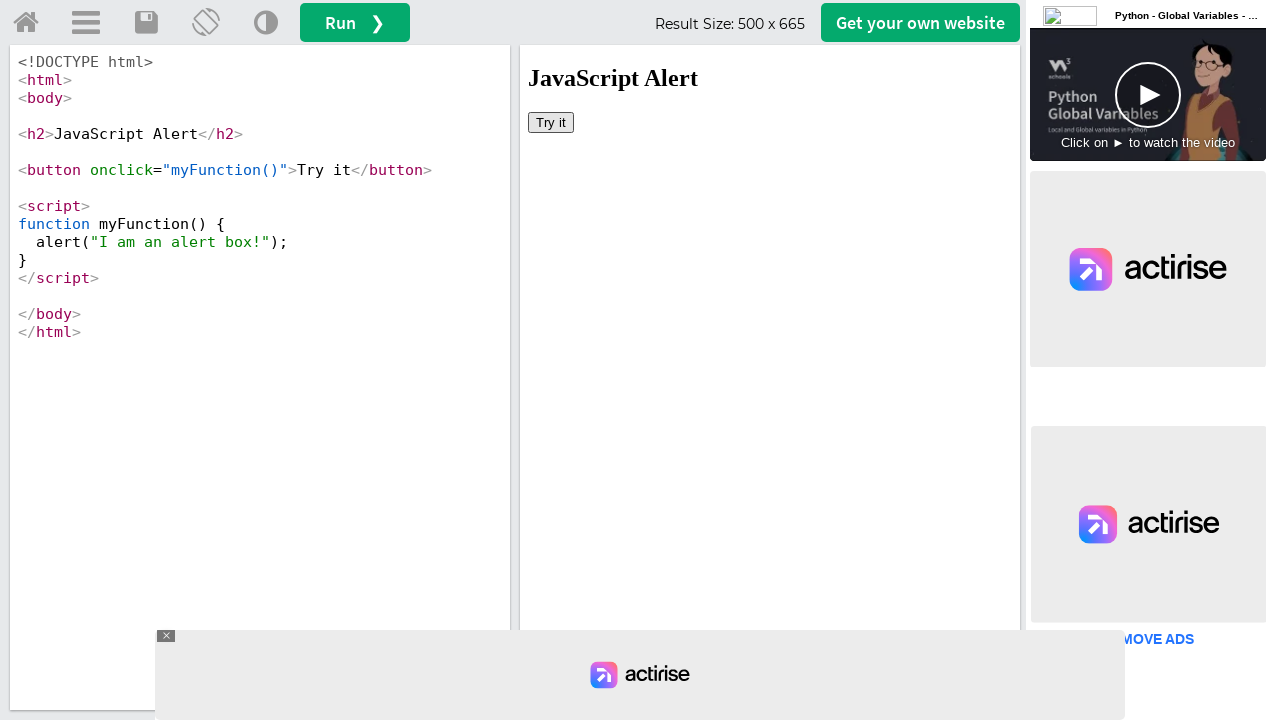